Tests drag and drop functionality within an iframe on jQuery UI demo page by dragging an element and dropping it onto a target element

Starting URL: https://jqueryui.com/droppable/

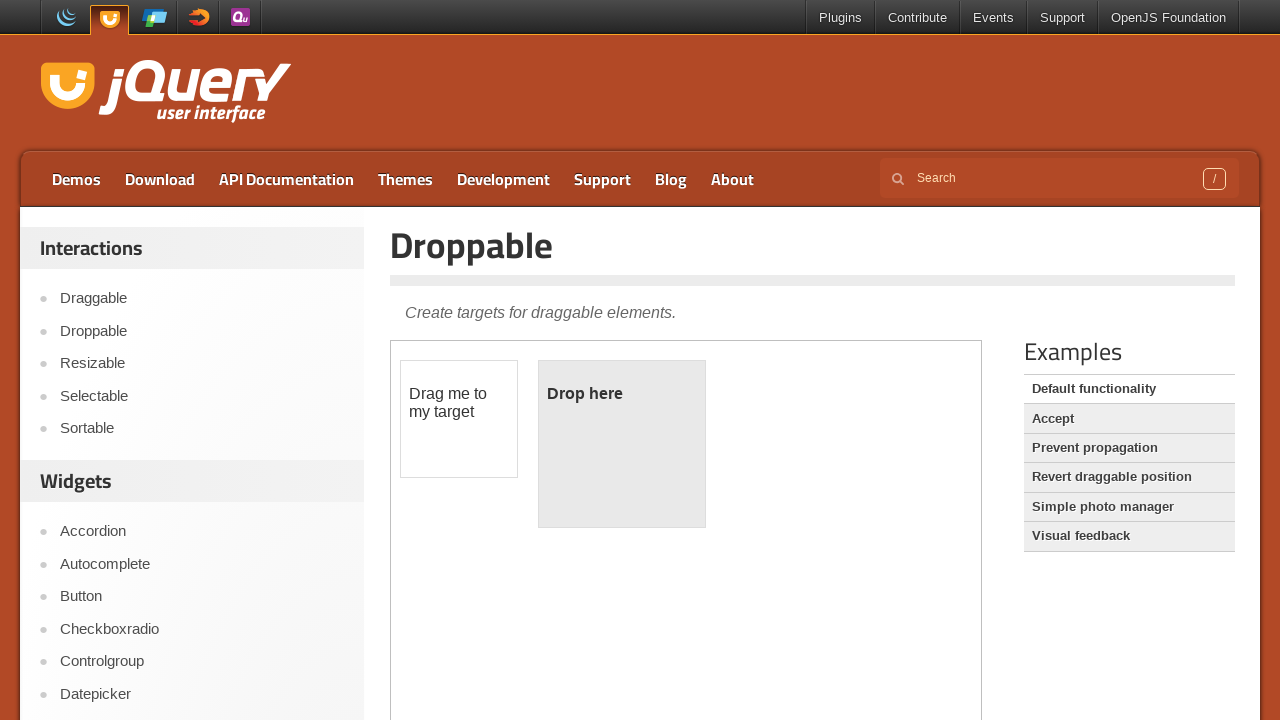

Located the demo iframe
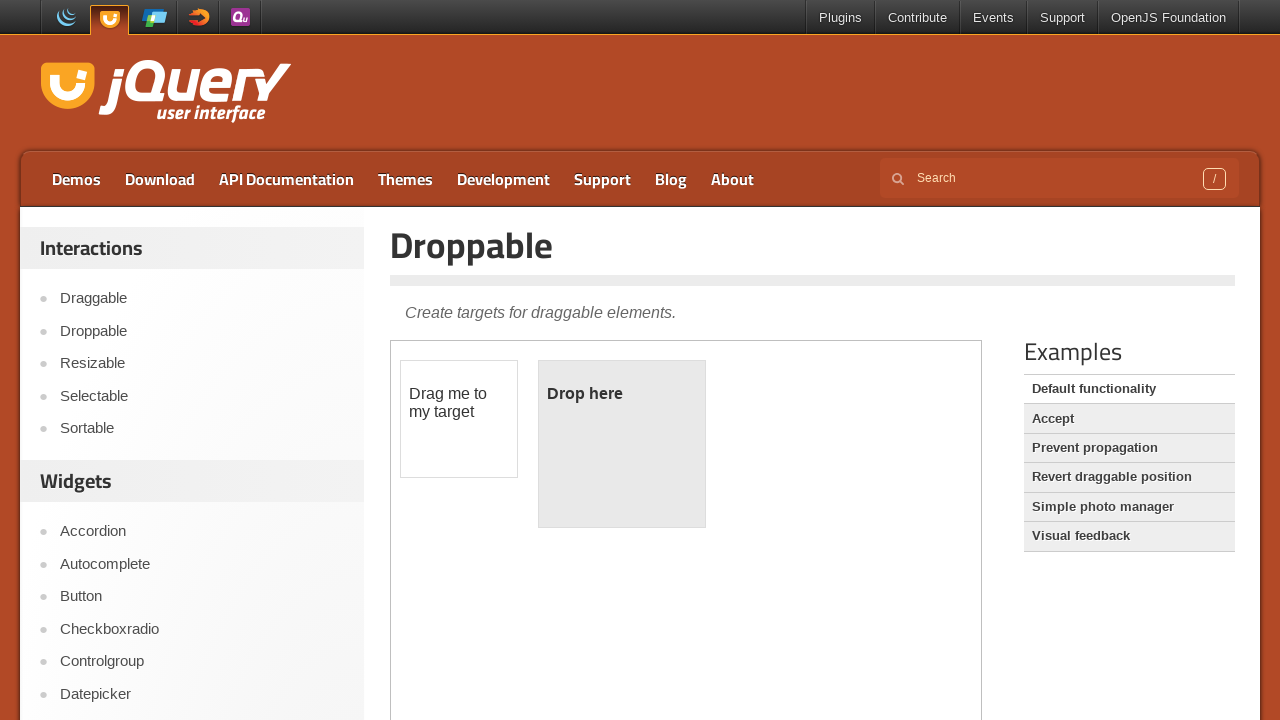

Located the draggable element within iframe
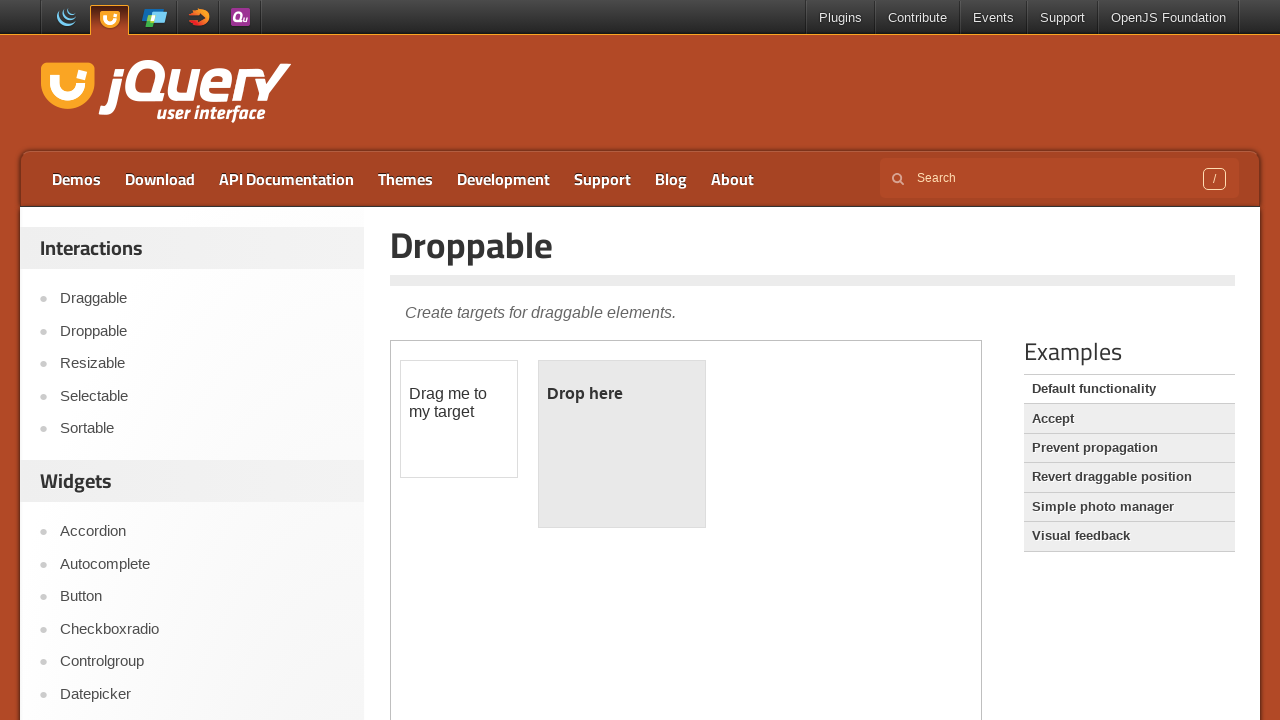

Located the droppable target element within iframe
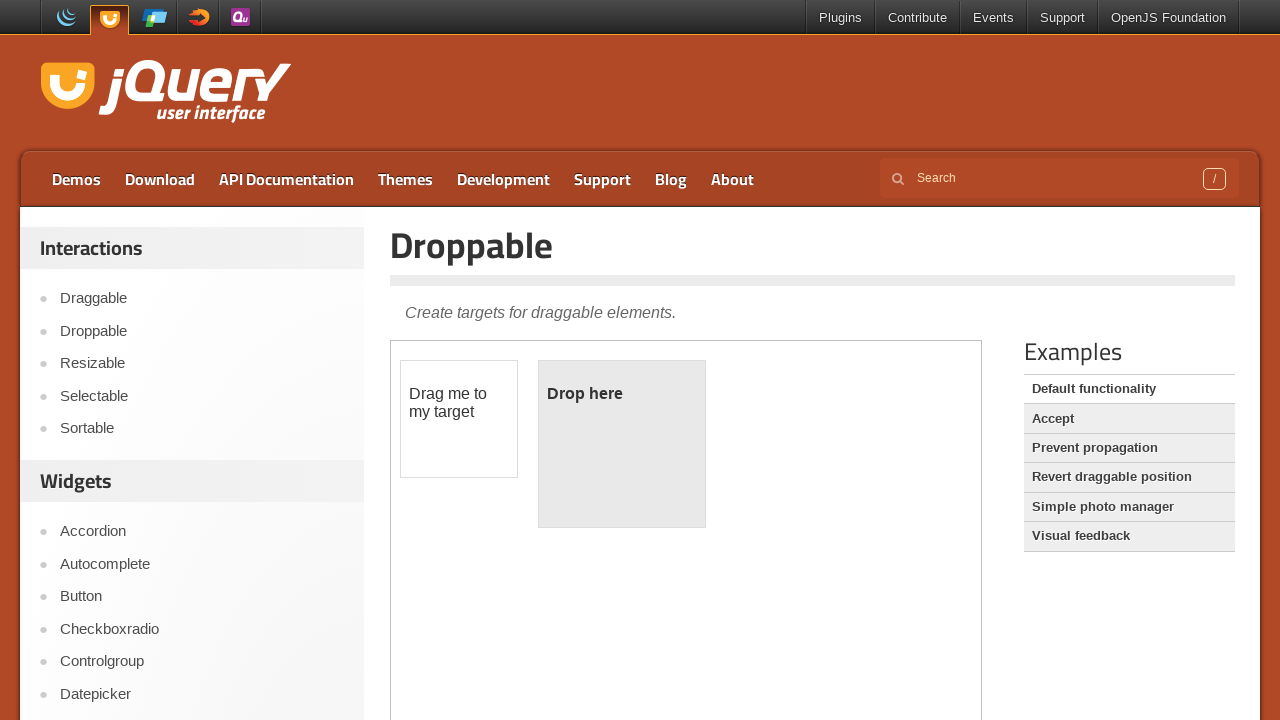

Dragged and dropped the draggable element onto the droppable target at (622, 444)
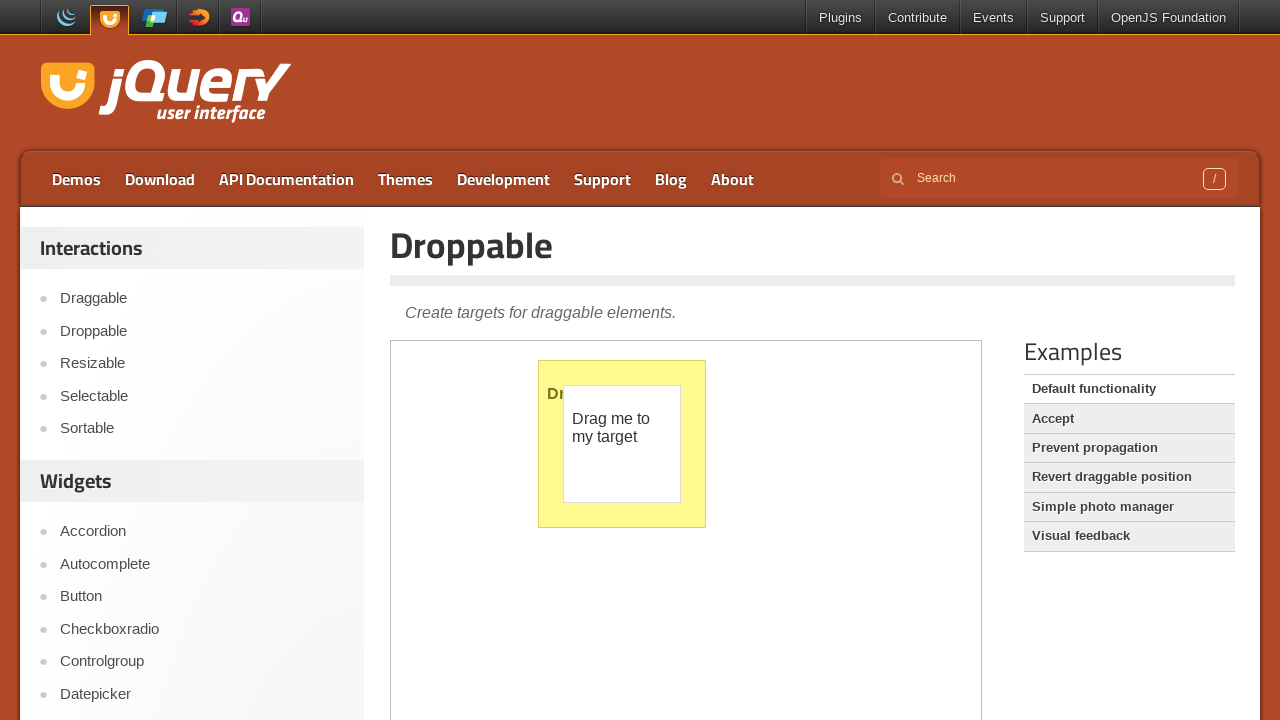

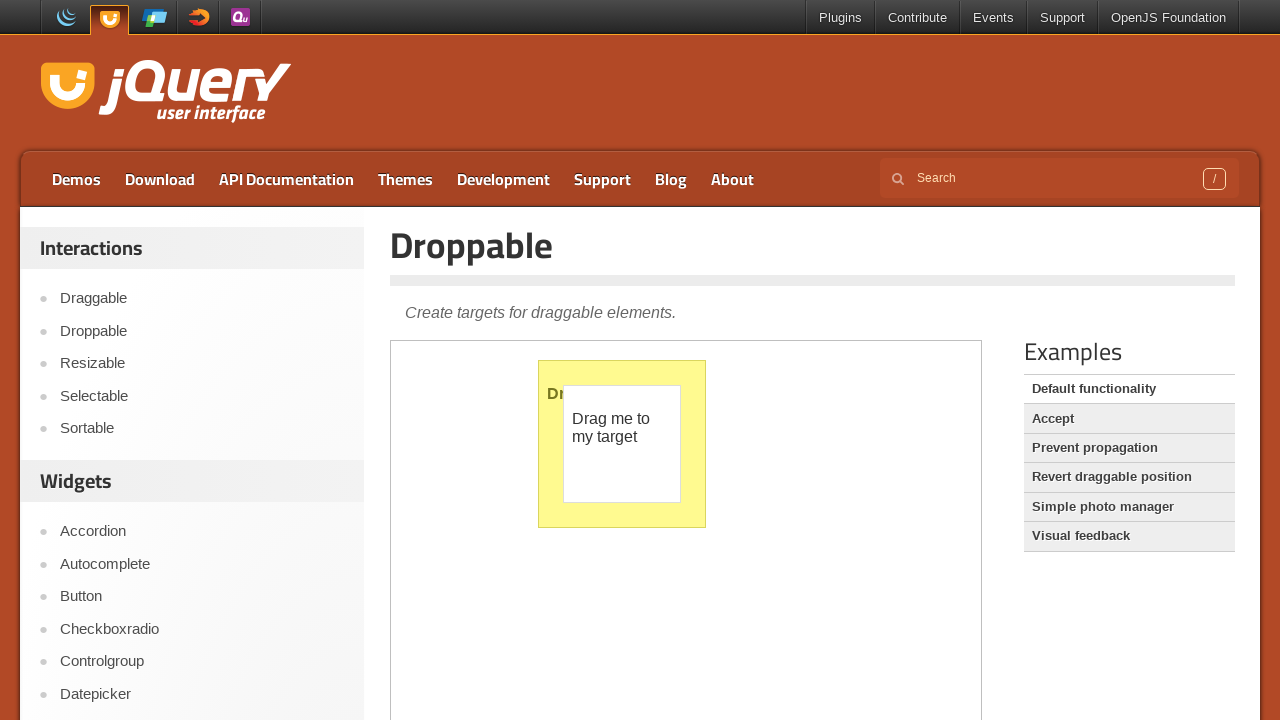